Tests right-click context menu functionality by performing a right-click on a button, selecting an option from the context menu, and handling the resulting alert

Starting URL: http://swisnl.github.io/jQuery-contextMenu/demo.html

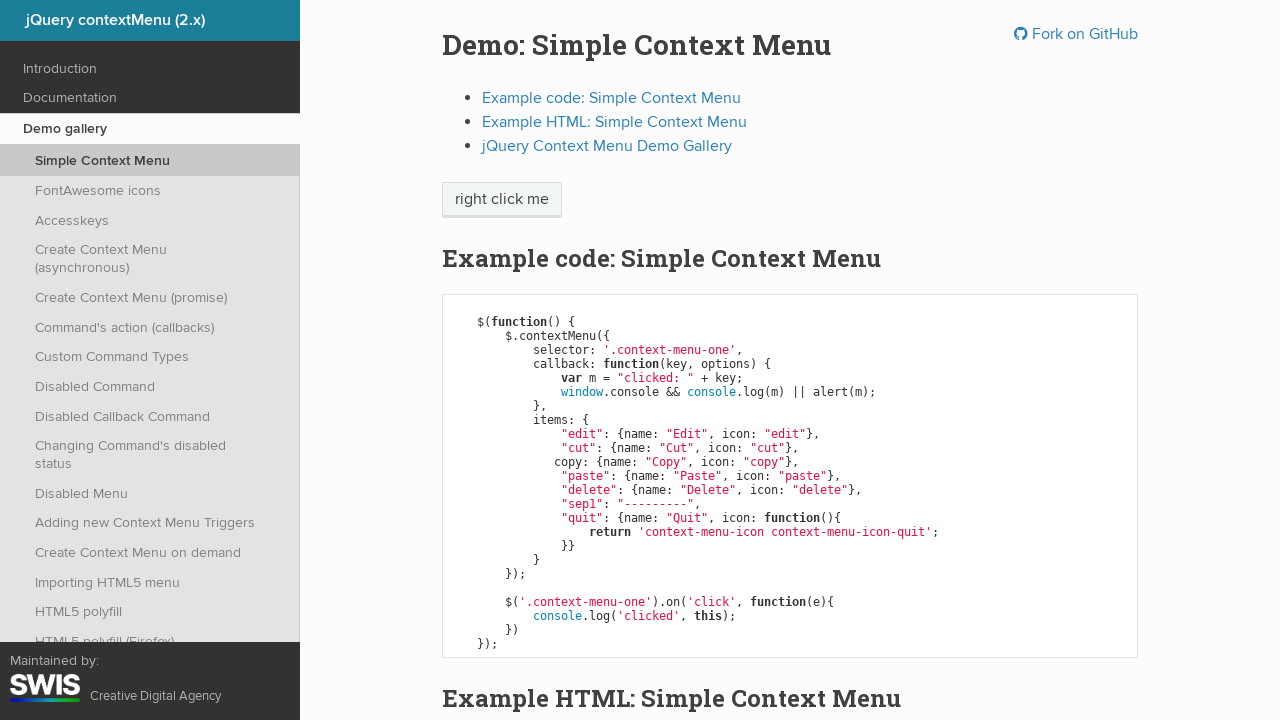

Located the context menu button element
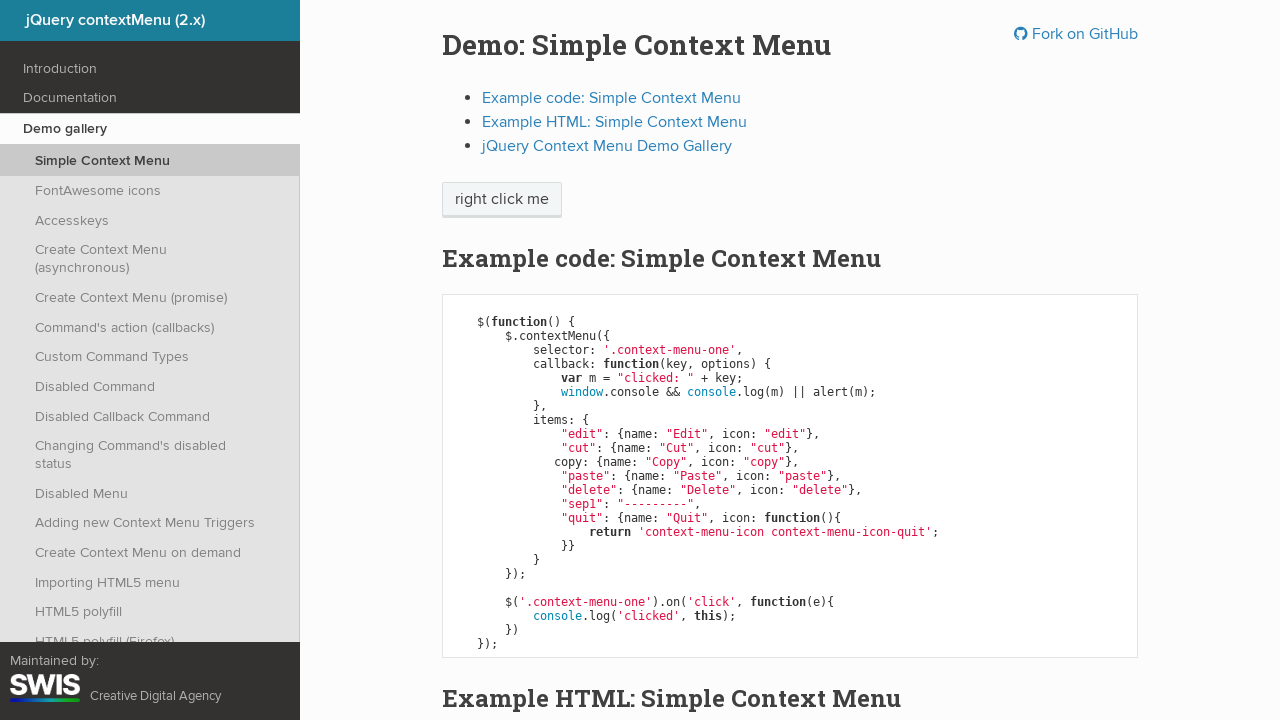

Performed right-click on the context menu button at (502, 200) on span.context-menu-one.btn.btn-neutral
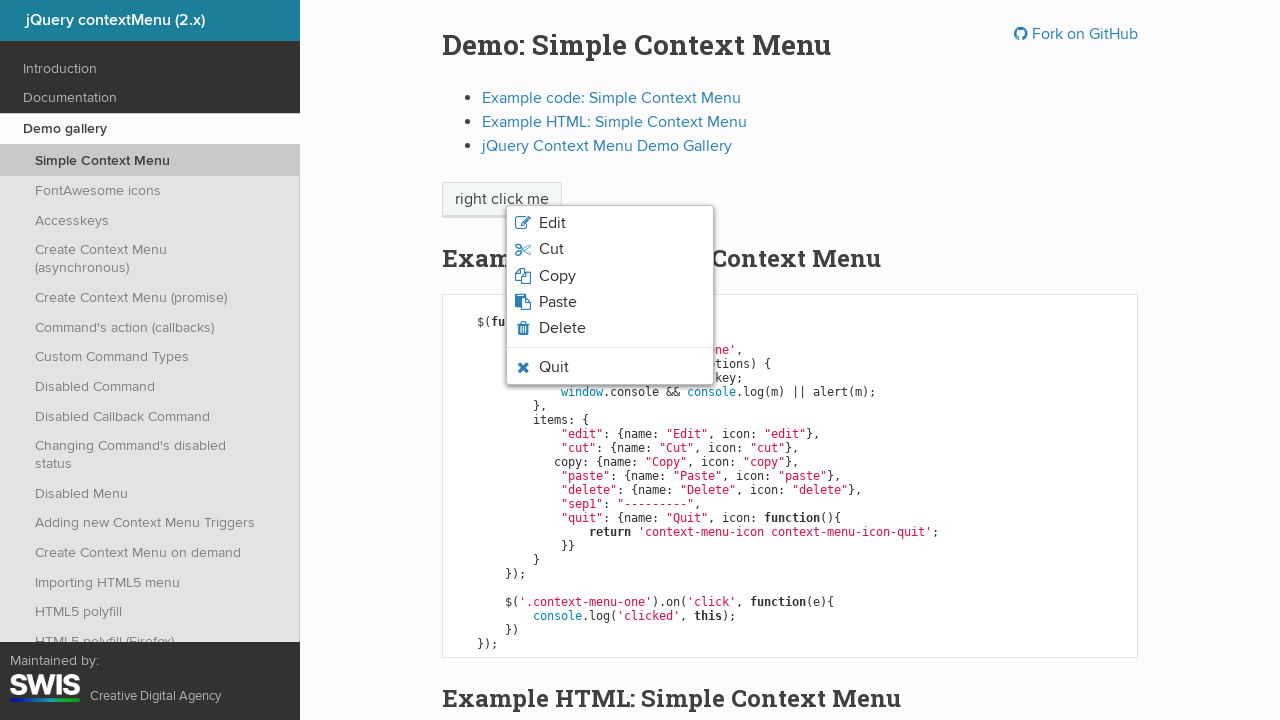

Clicked the Copy option from the context menu at (610, 276) on xpath=/html/body/ul/li[3]
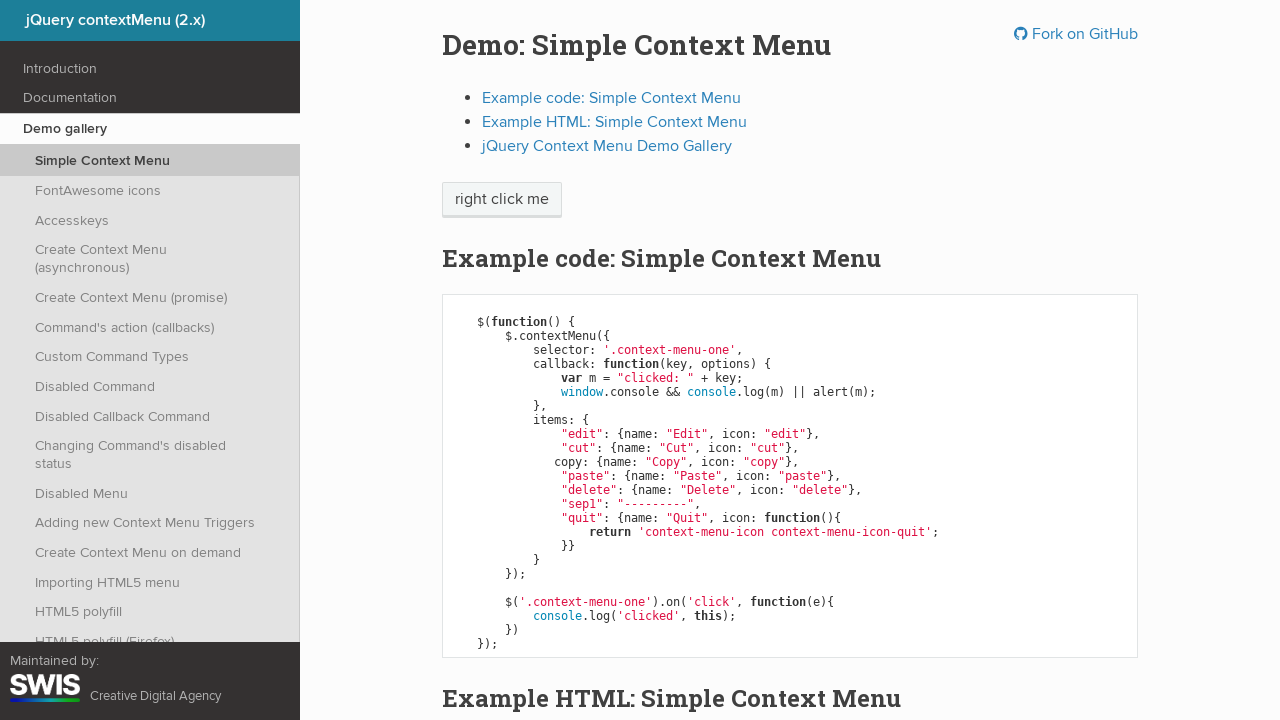

Set up alert dialog handler to accept alerts
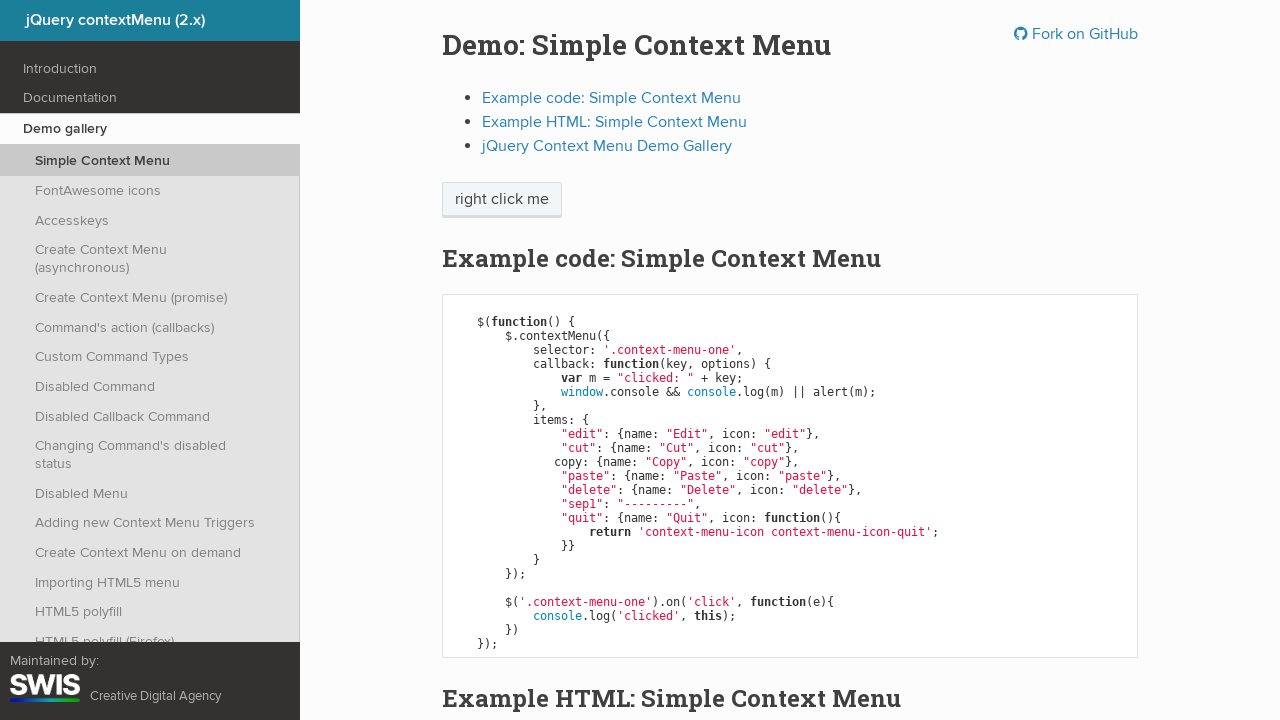

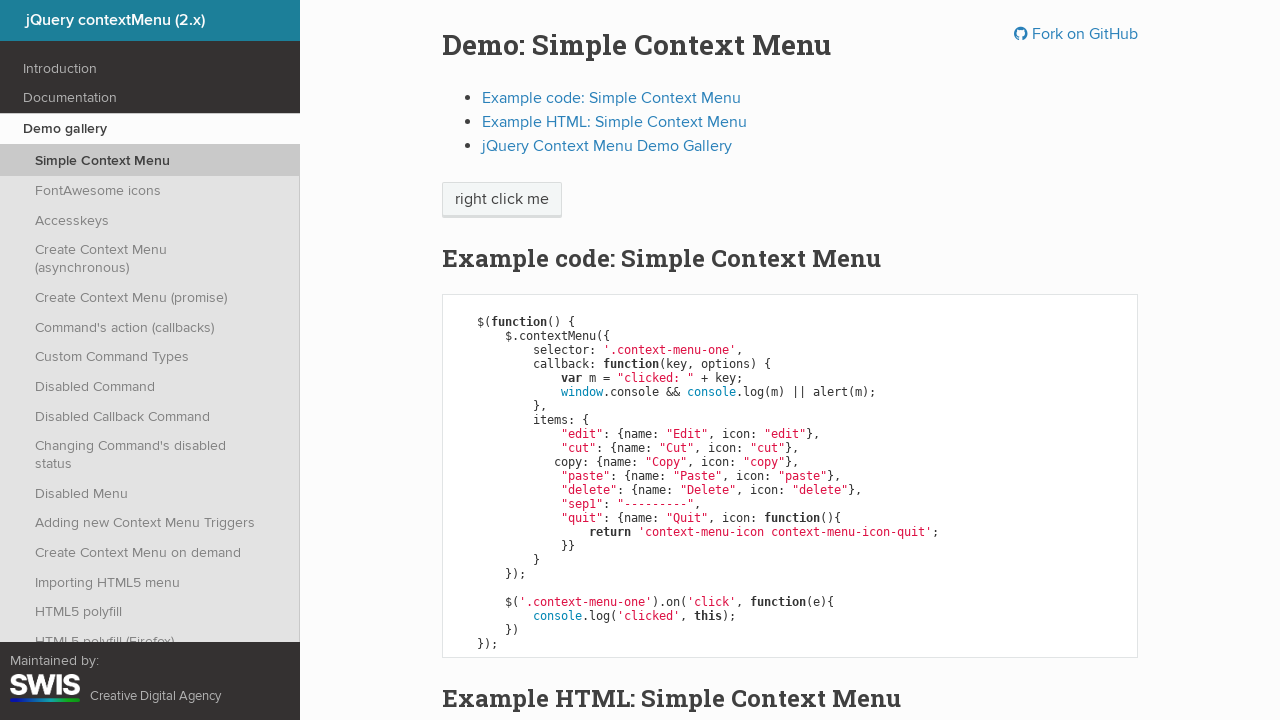